Navigates to DuckDuckGo homepage and retrieves the page title

Starting URL: https://duckduckgo.com/?t=ha&va=j

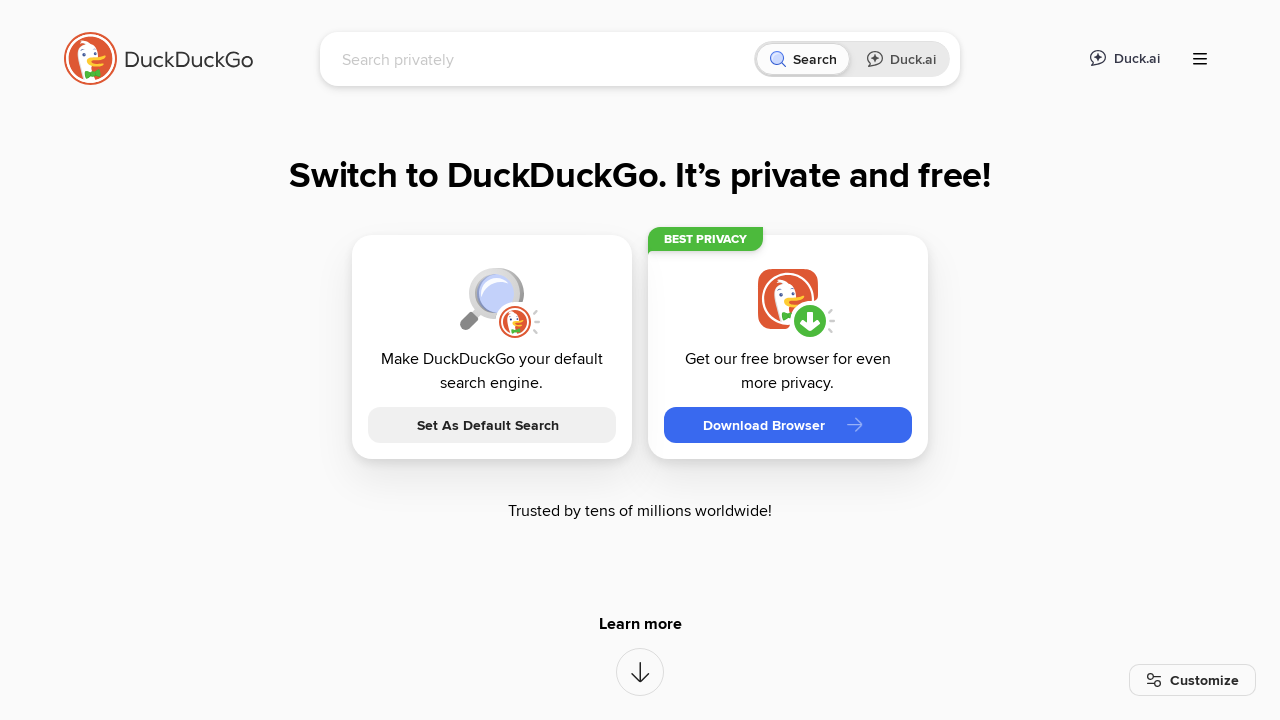

Waited for page to reach domcontentloaded state
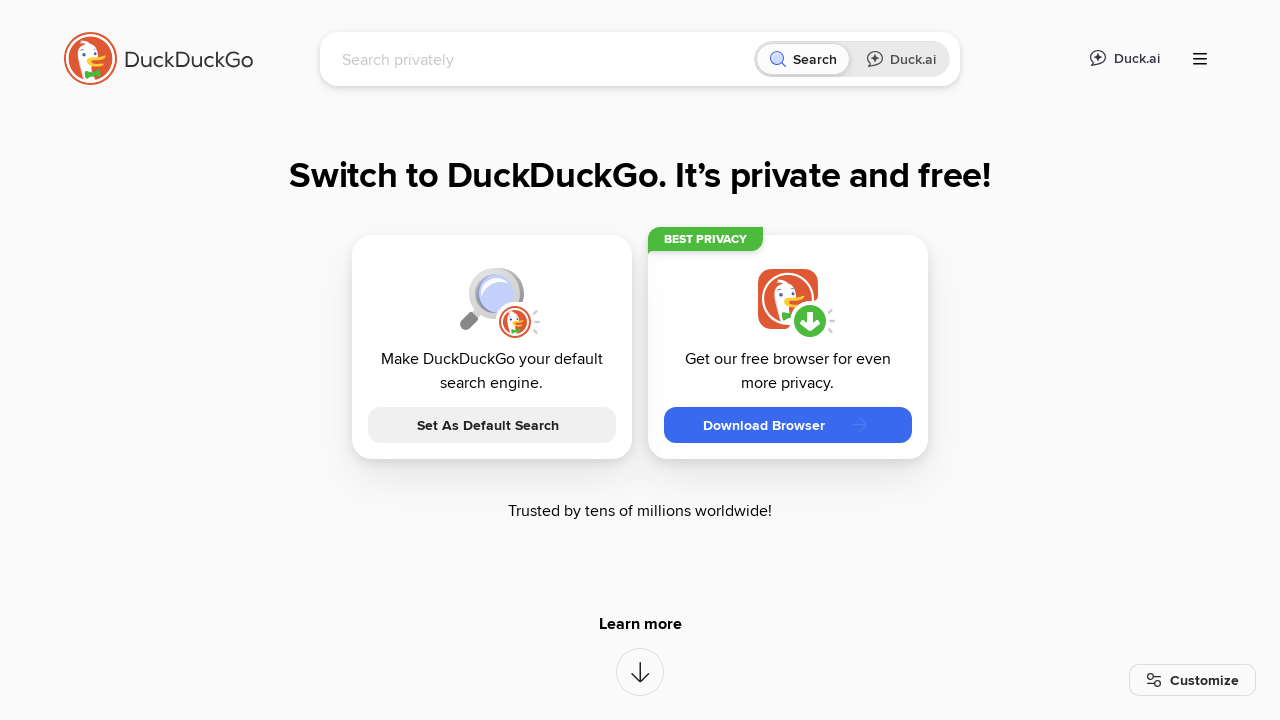

Retrieved page title: DuckDuckGo - Protection. Privacy. Peace of mind.
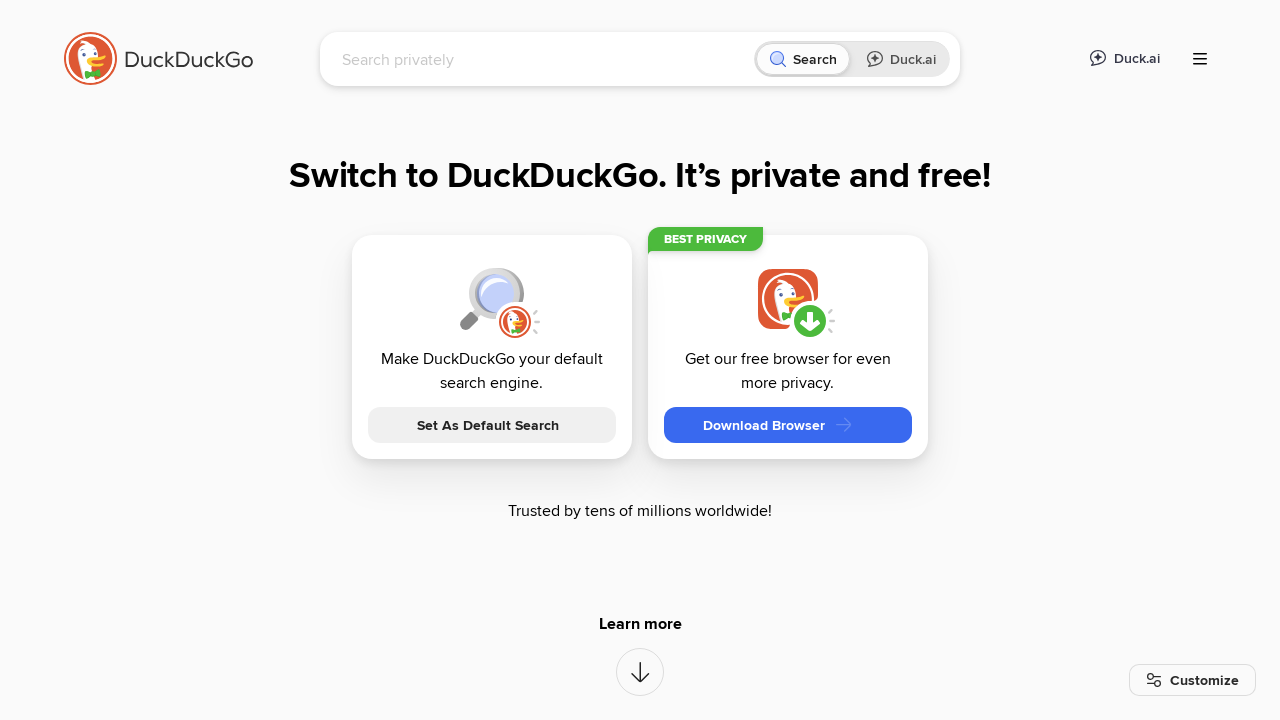

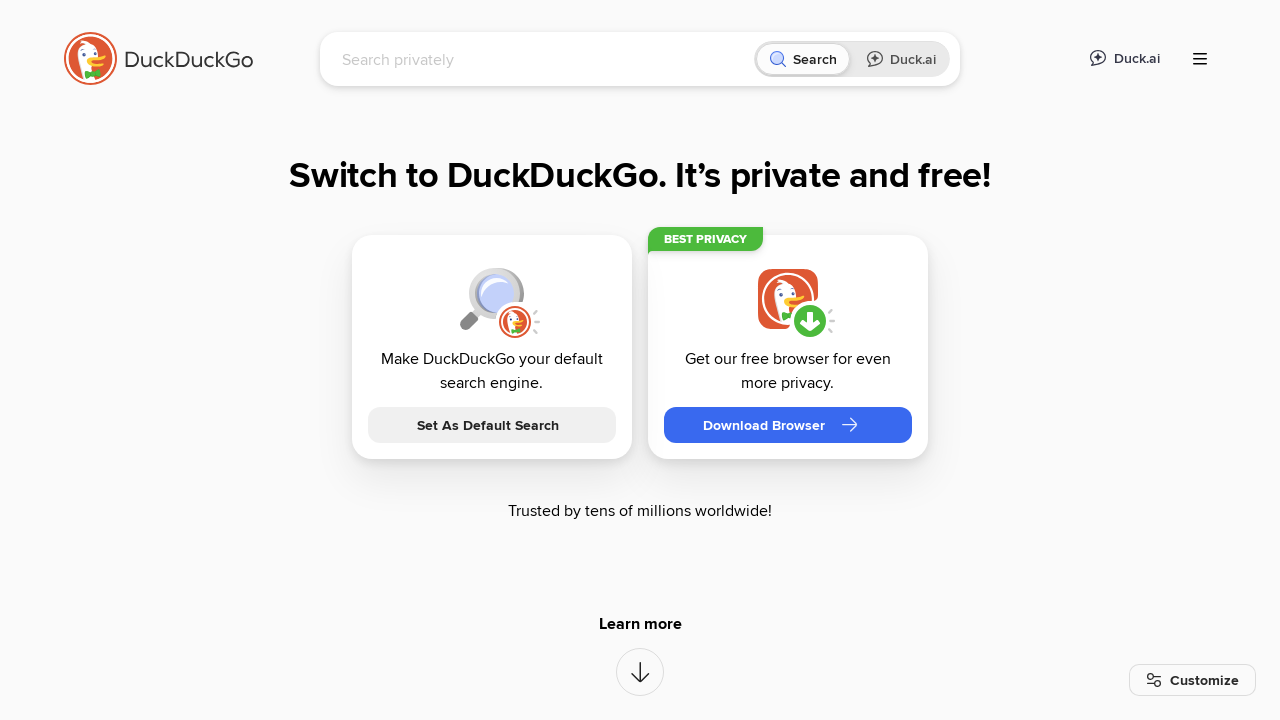